Navigates to Apple's homepage and clicks on the iPhone link to navigate to the iPhone product page, then verifies links are present on the page.

Starting URL: https://www.apple.com

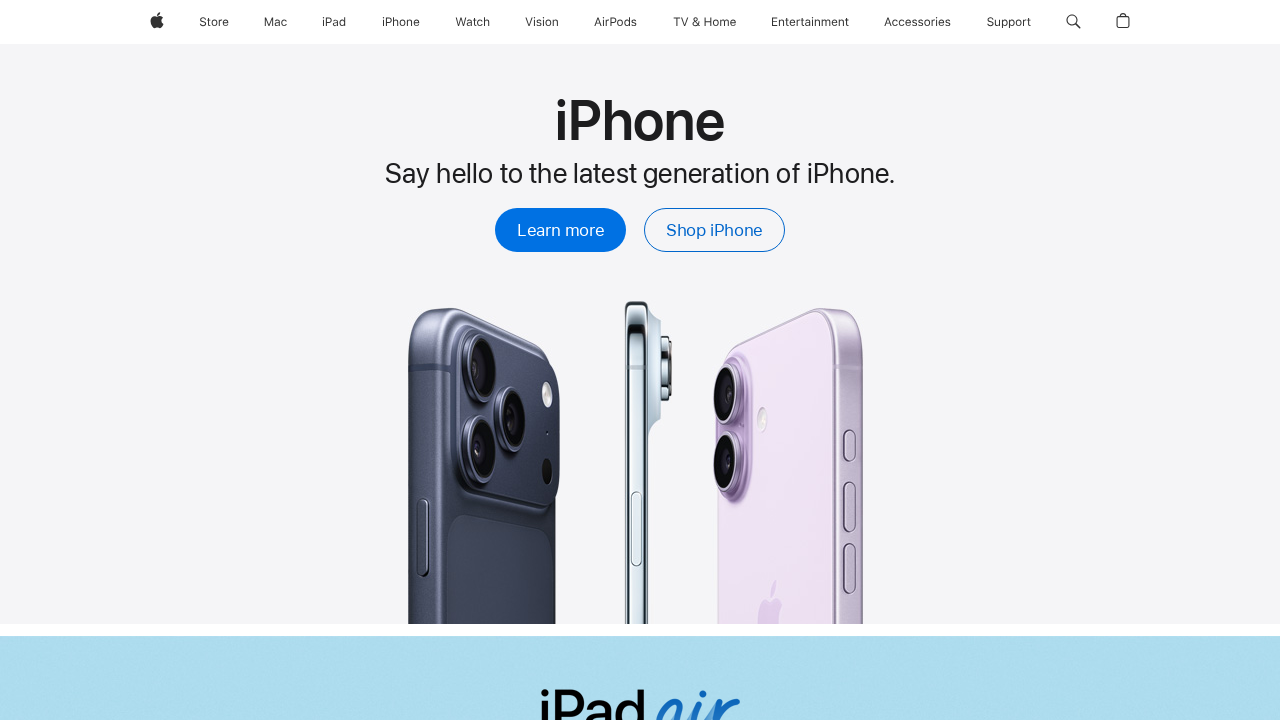

Clicked on the iPhone link in the navigation at (401, 22) on a[href='/iphone/']
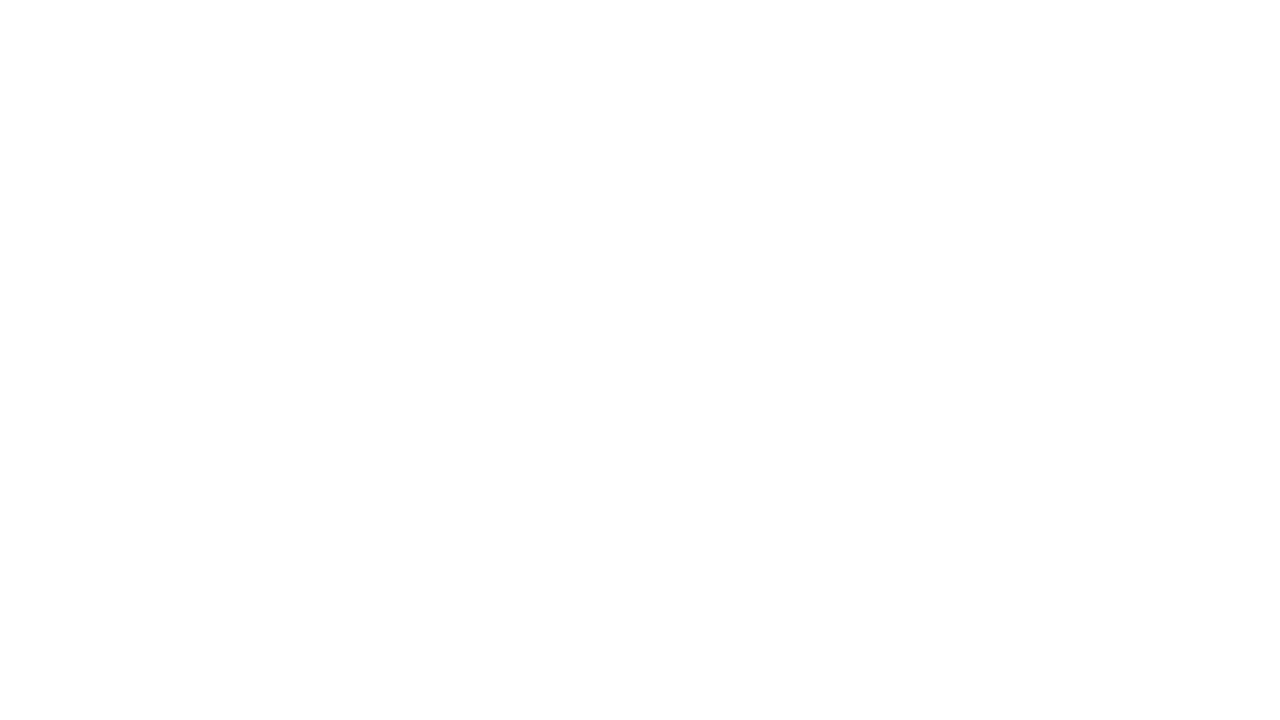

iPhone page loaded and links verified to be present
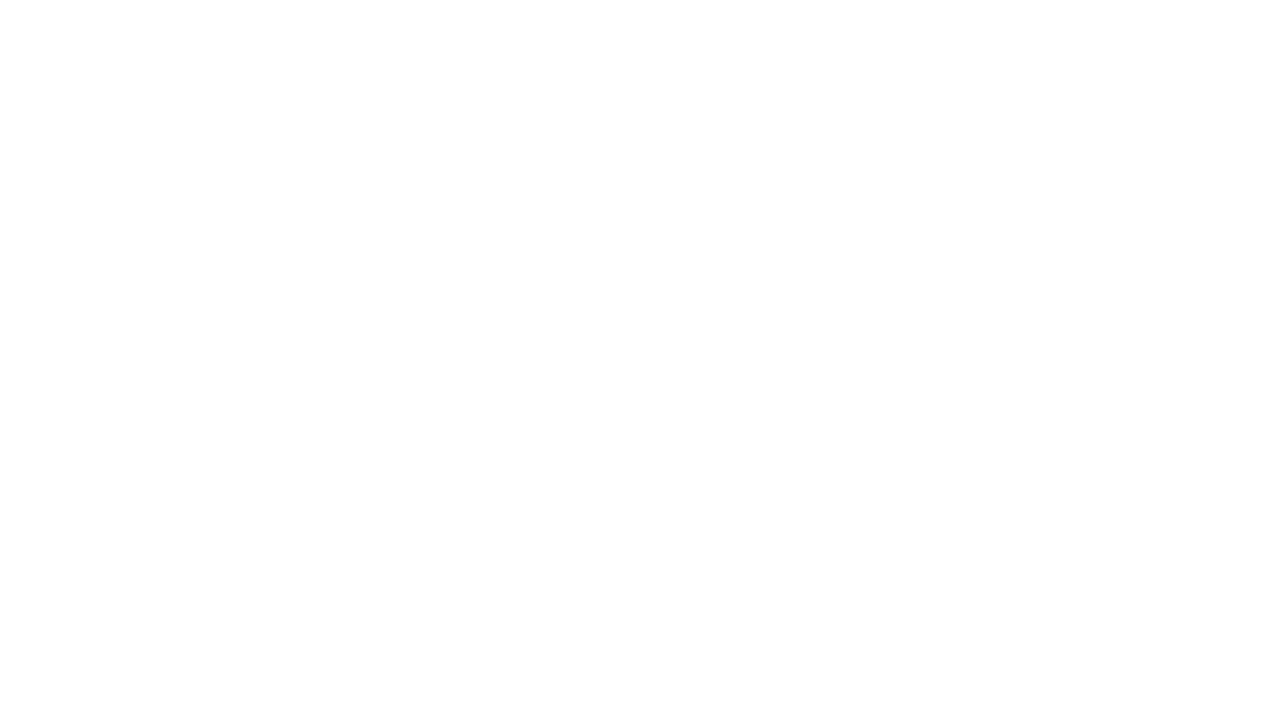

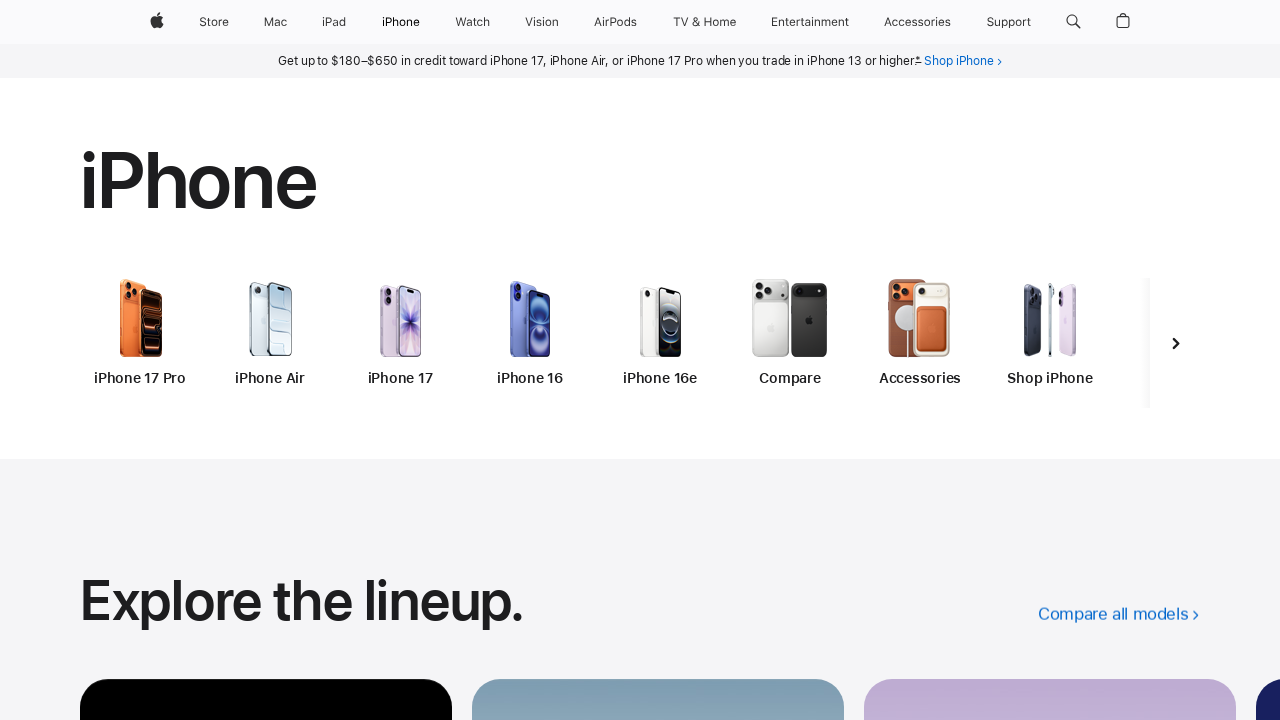